Tests mouse hover functionality by scrolling to a dropdown button, hovering over it to reveal menu options, and clicking on the "Mobiles" link

Starting URL: https://testautomationpractice.blogspot.com/

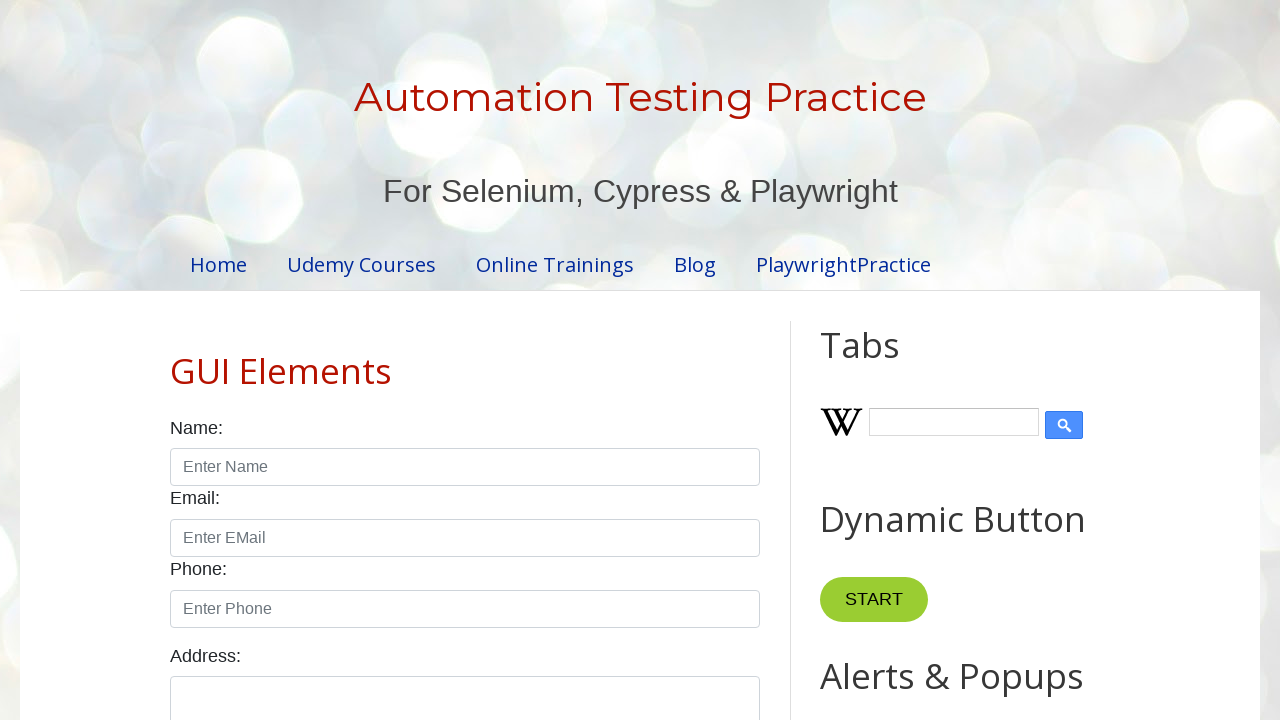

Located the dropdown button
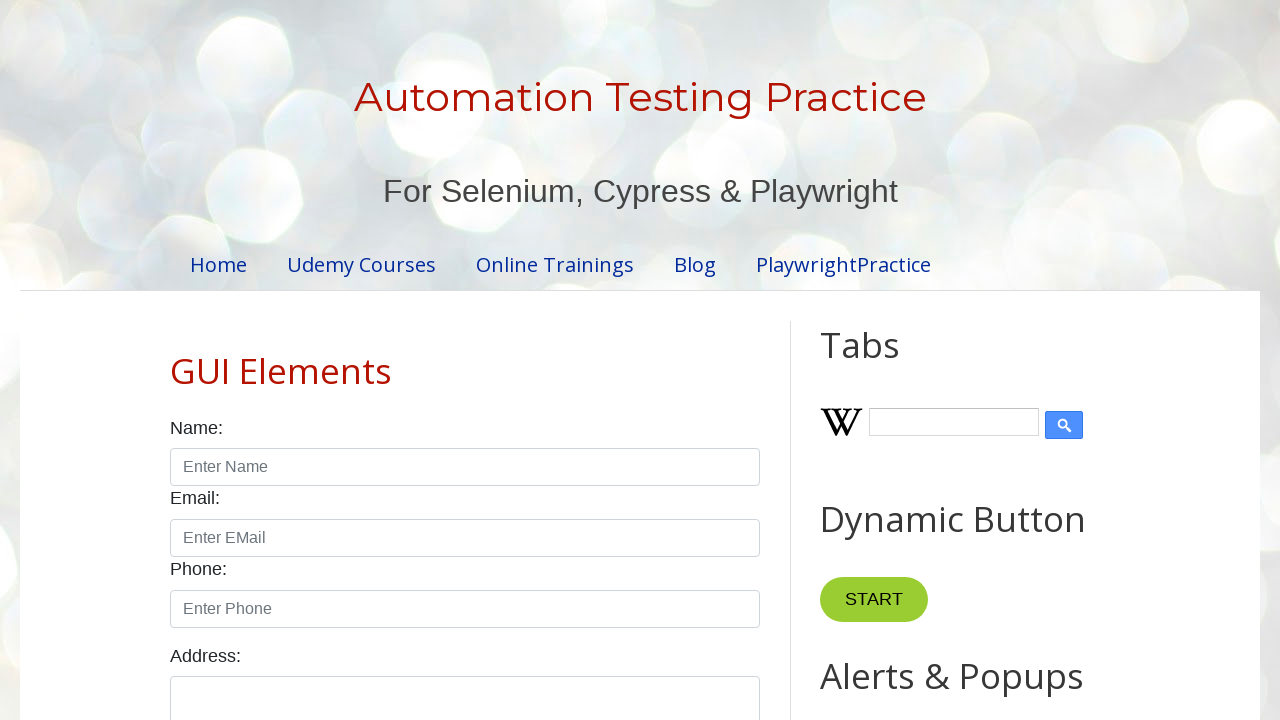

Scrolled dropdown button into view
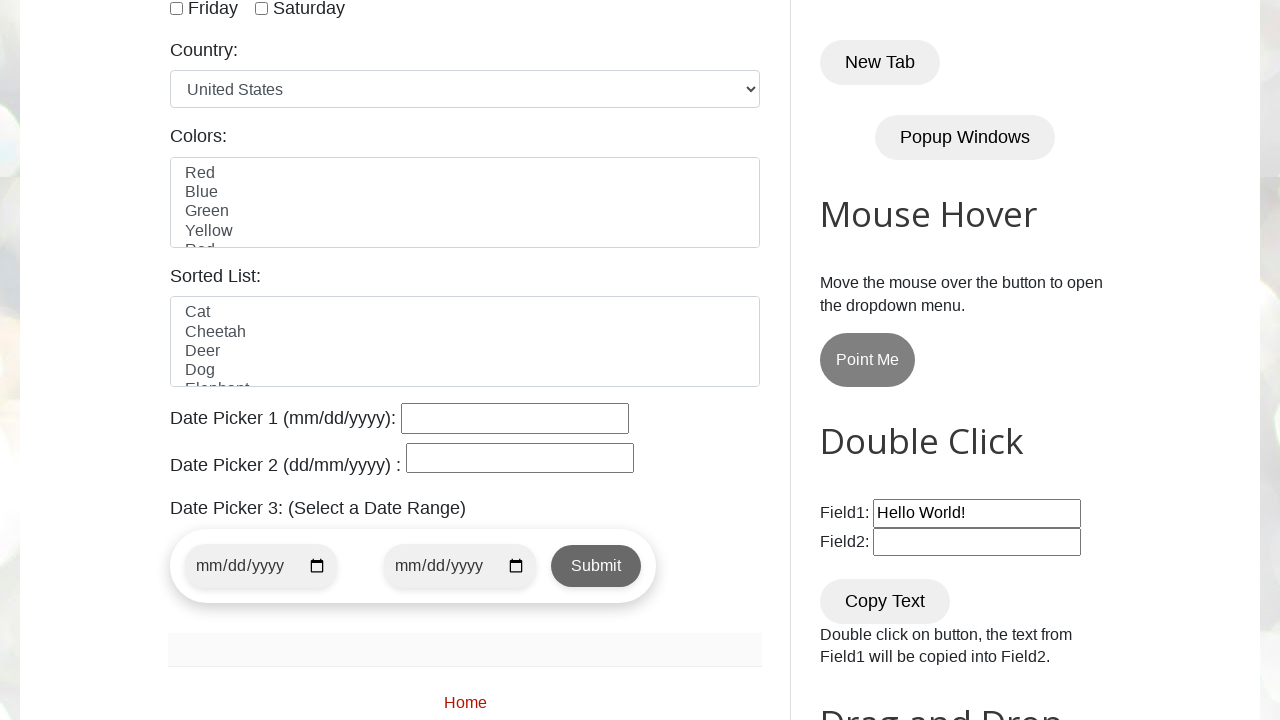

Hovered over dropdown button to reveal menu options at (868, 360) on xpath=//button[@class='dropbtn']
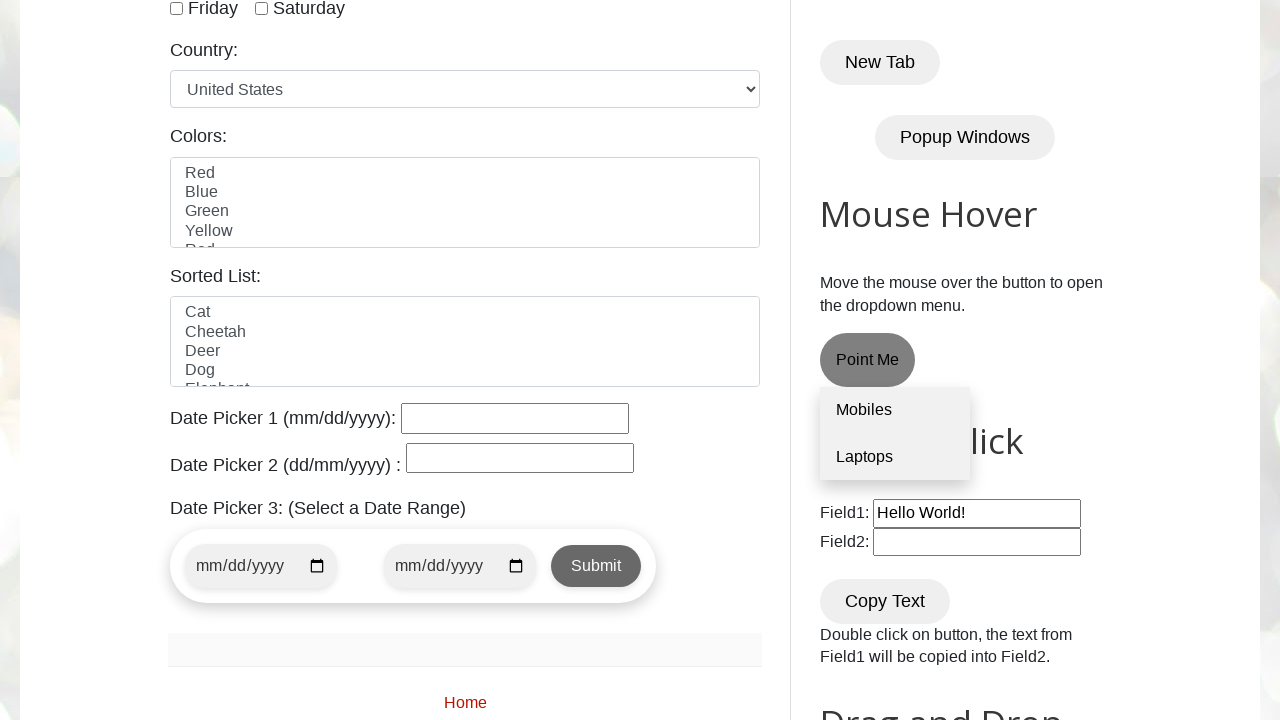

Clicked on the 'Mobiles' menu option at (895, 411) on xpath=//a[normalize-space()='Mobiles']
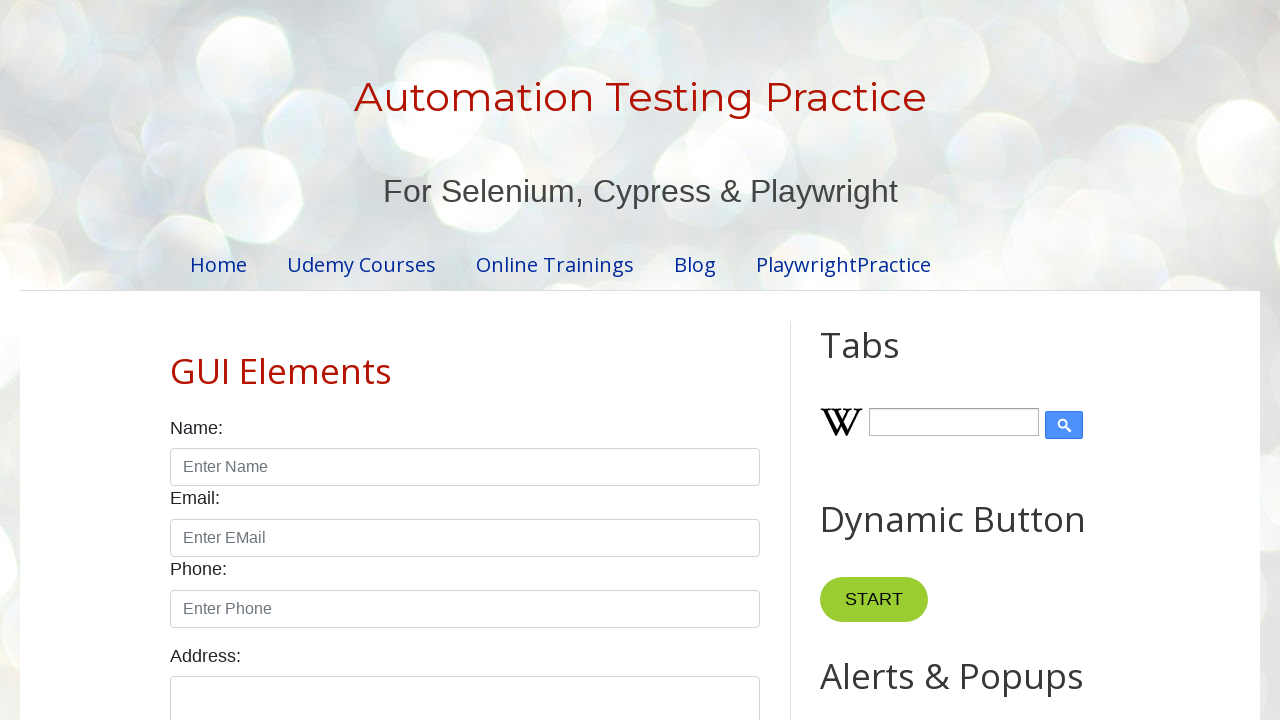

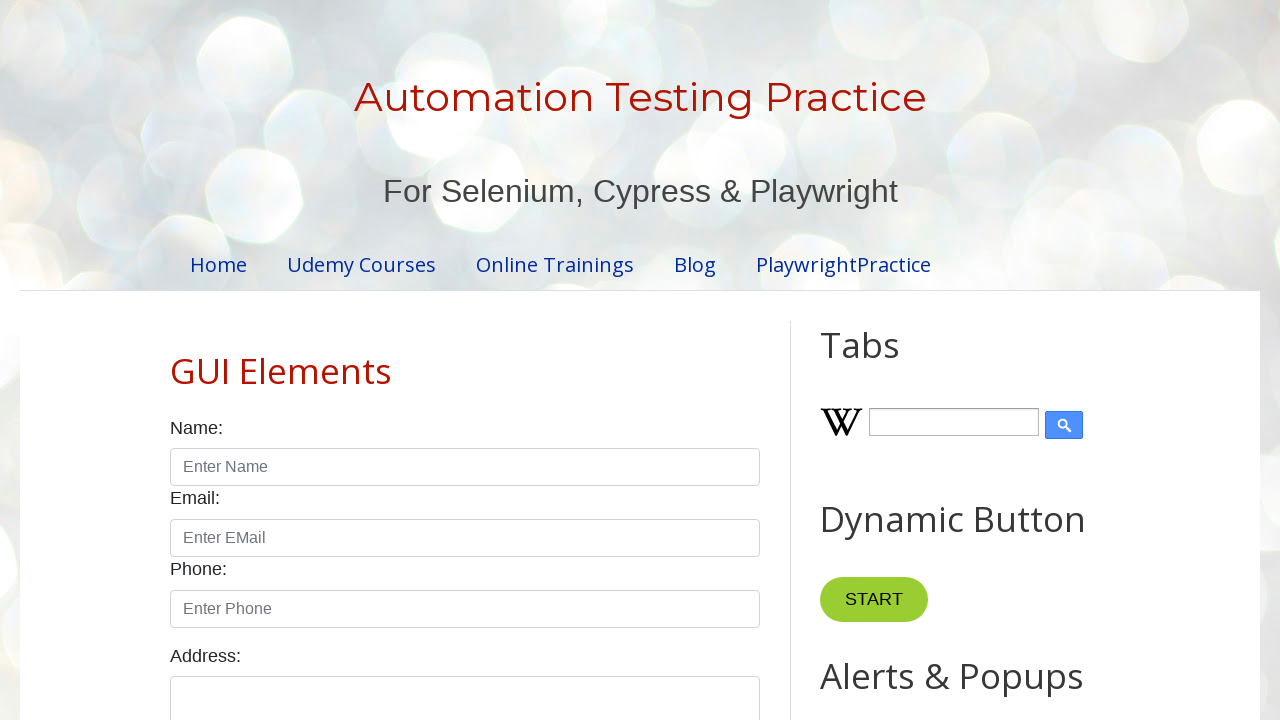